Tests switching between Active, Completed, and All filter views

Starting URL: https://demo.playwright.dev/todomvc

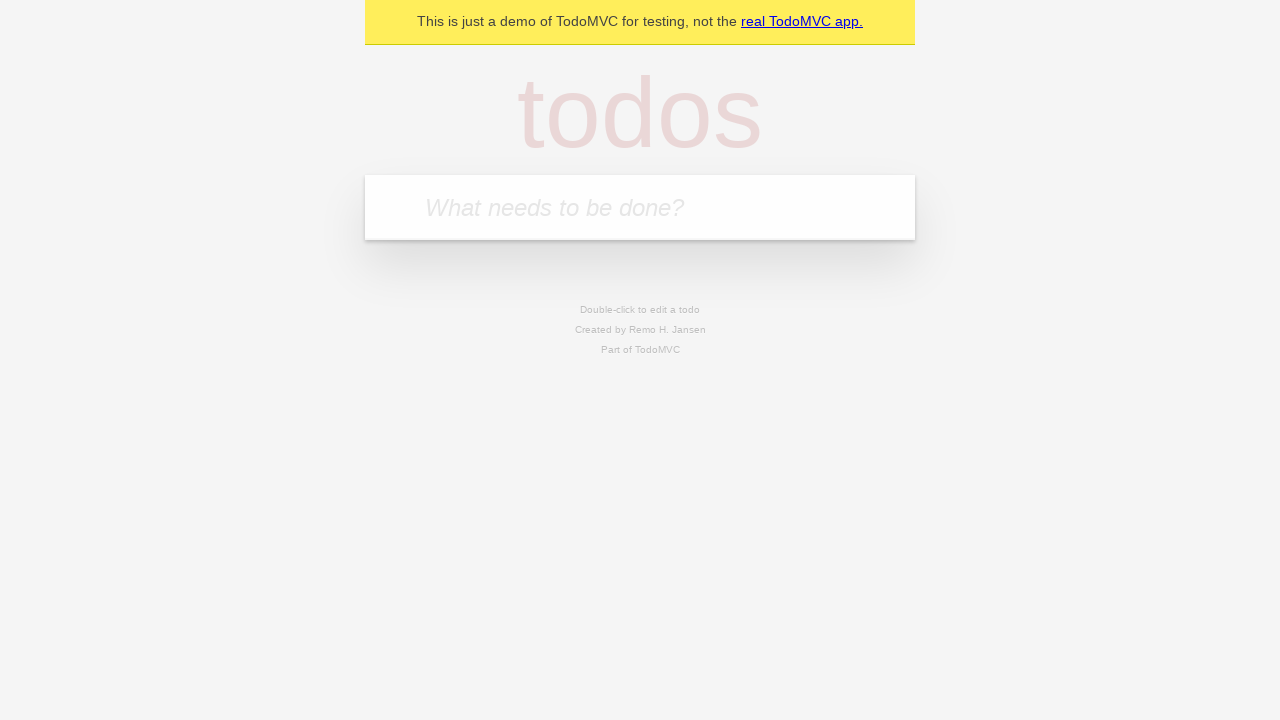

Filled todo input with 'buy some cheese' on internal:attr=[placeholder="What needs to be done?"i]
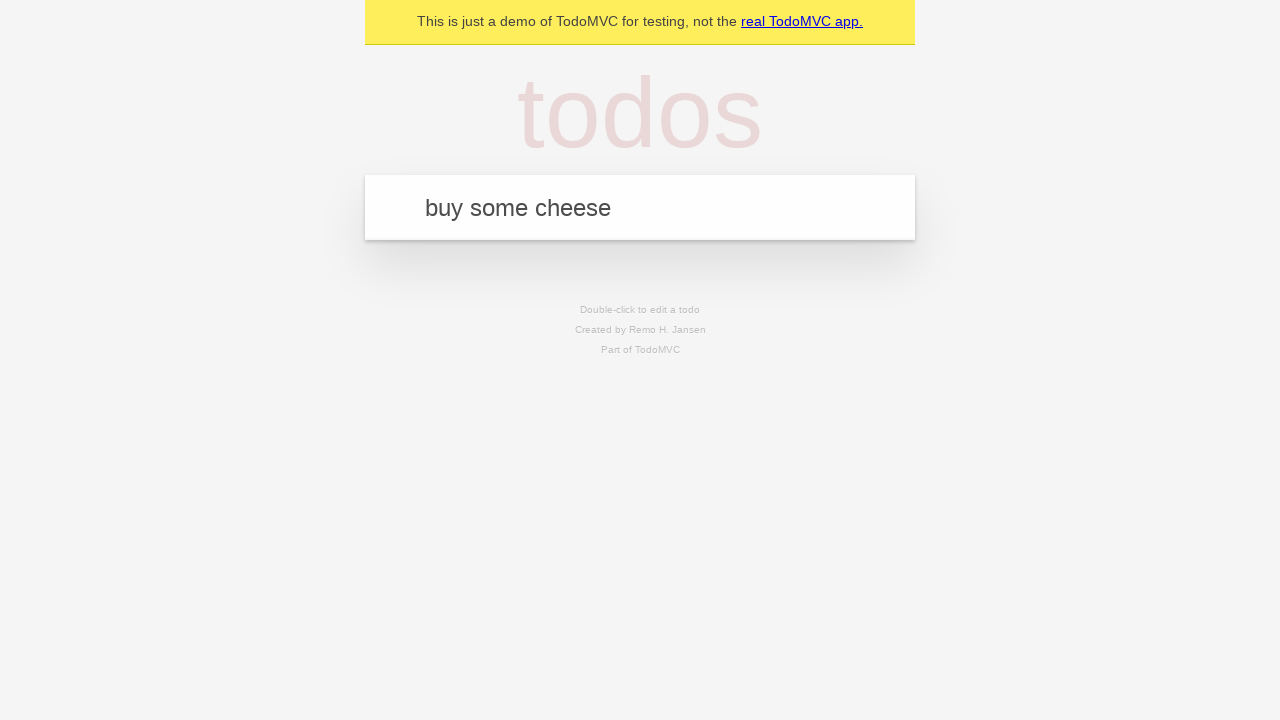

Pressed Enter to add first todo item on internal:attr=[placeholder="What needs to be done?"i]
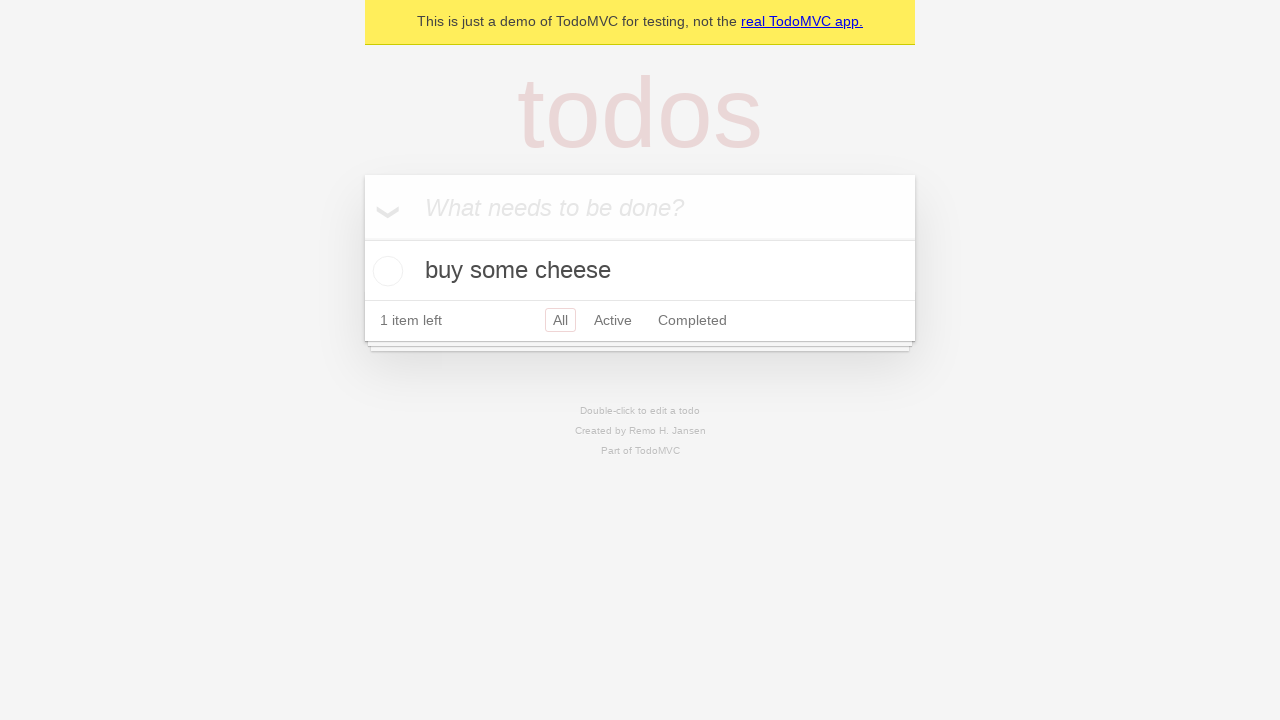

Filled todo input with 'feed the cat' on internal:attr=[placeholder="What needs to be done?"i]
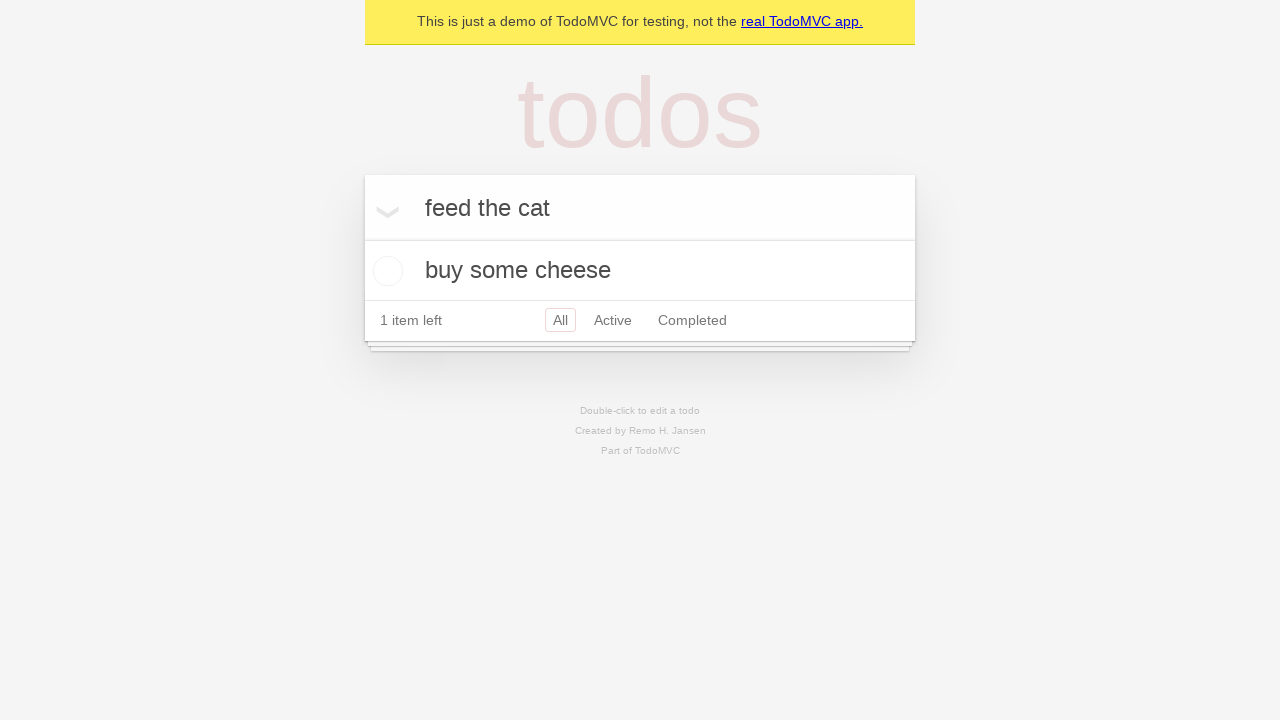

Pressed Enter to add second todo item on internal:attr=[placeholder="What needs to be done?"i]
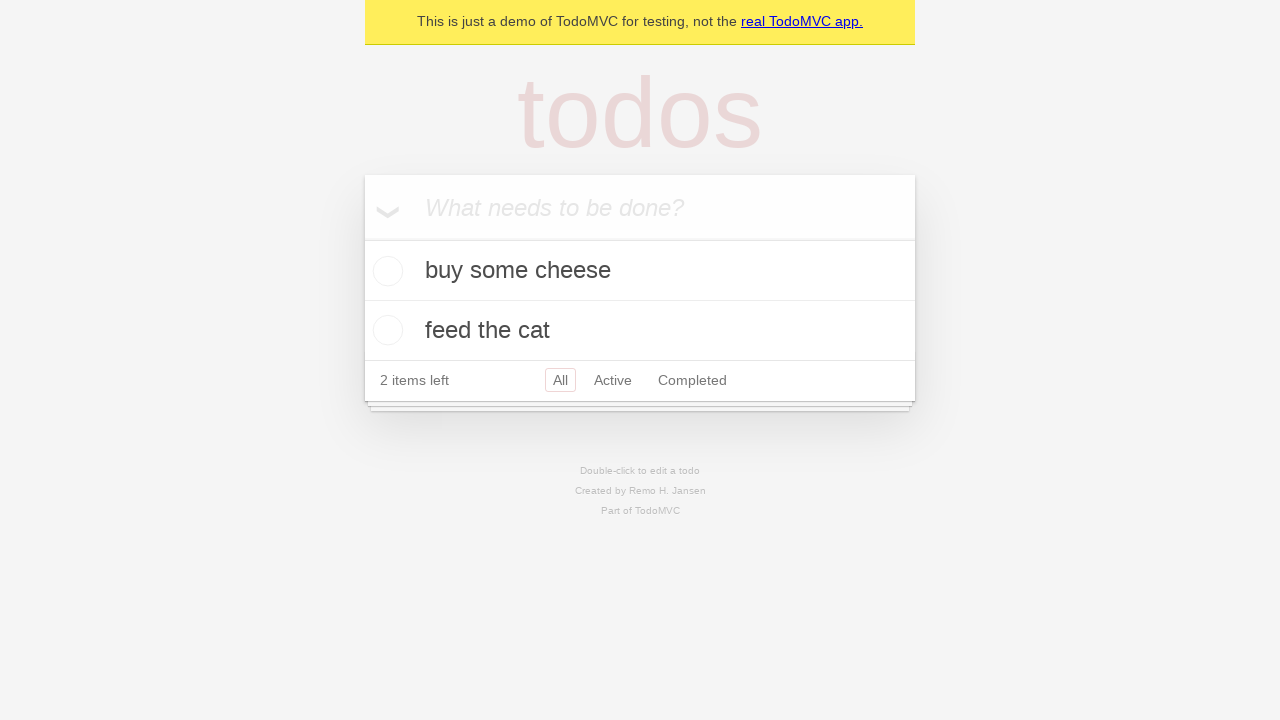

Filled todo input with 'book a doctors appointment' on internal:attr=[placeholder="What needs to be done?"i]
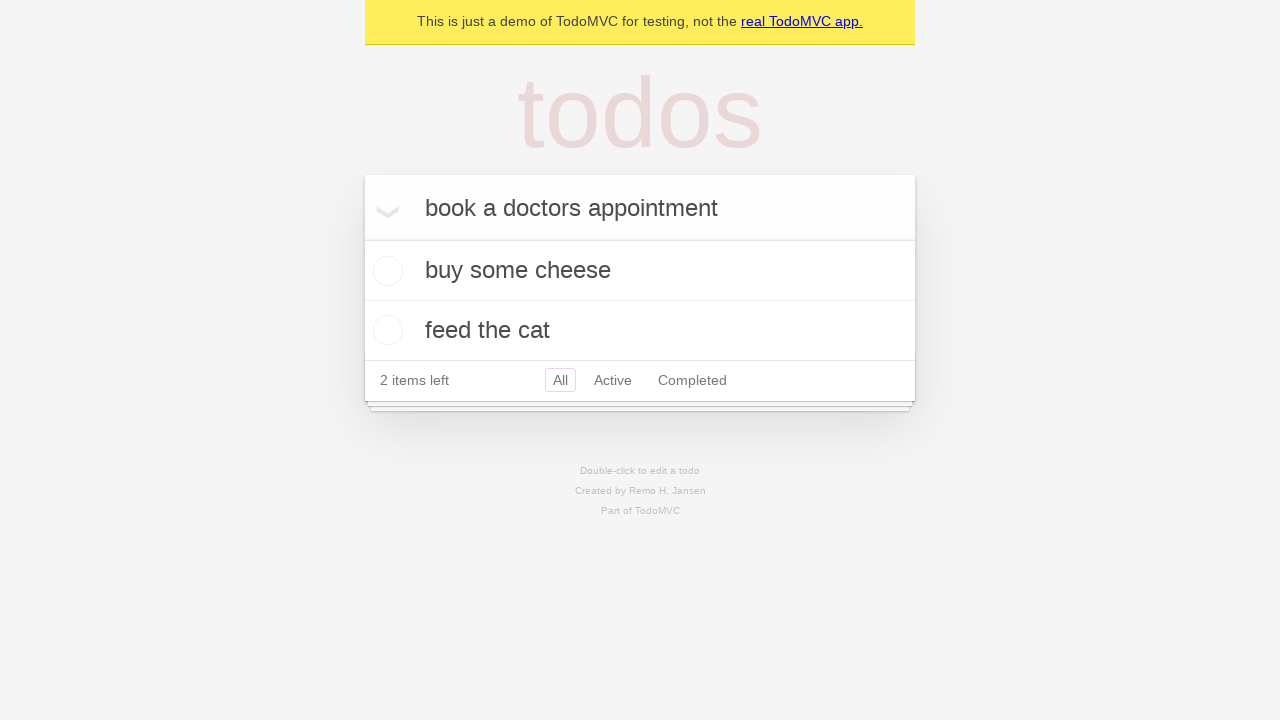

Pressed Enter to add third todo item on internal:attr=[placeholder="What needs to be done?"i]
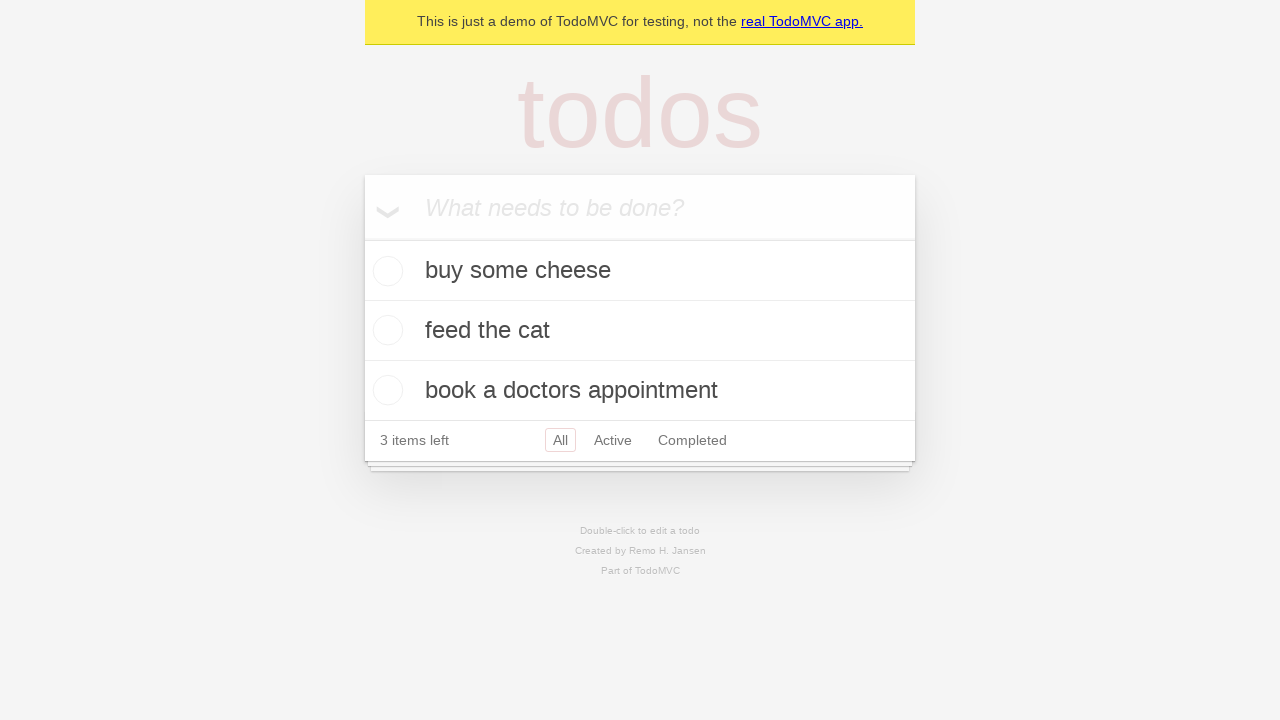

Checked second todo item as completed at (385, 330) on .todo-list li .toggle >> nth=1
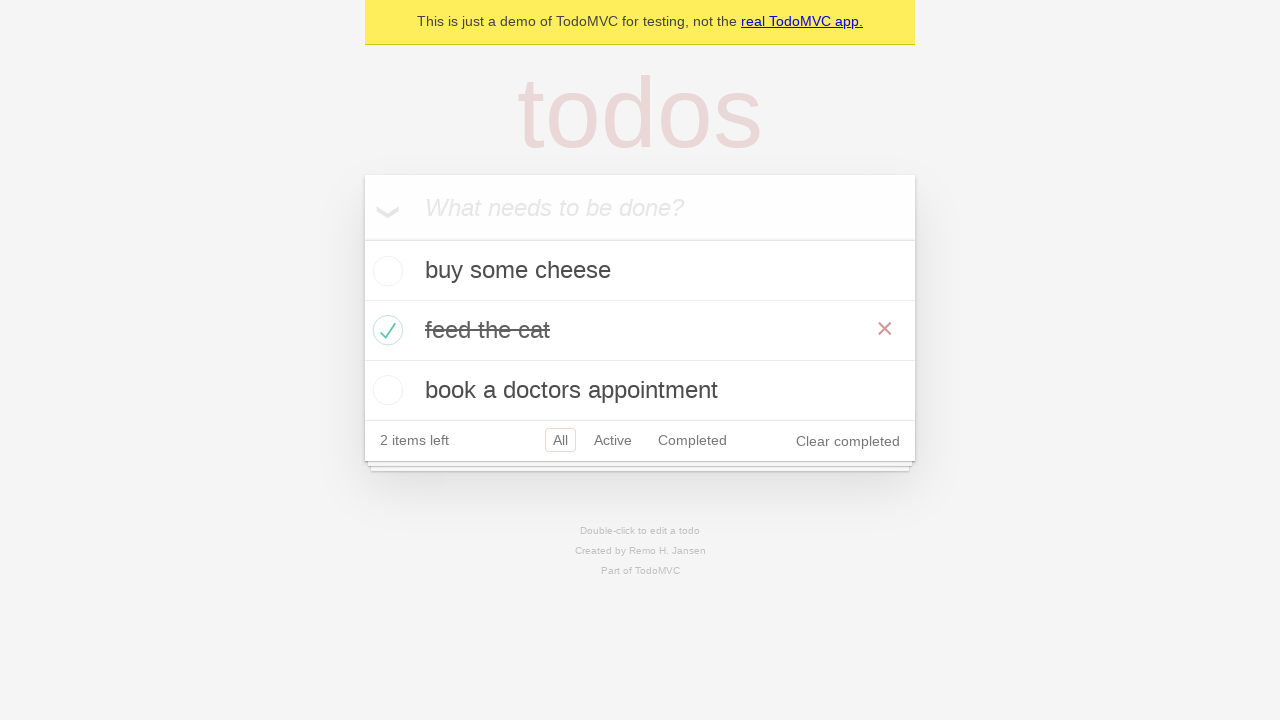

Clicked Active filter to display only active items at (613, 440) on internal:role=link[name="Active"i]
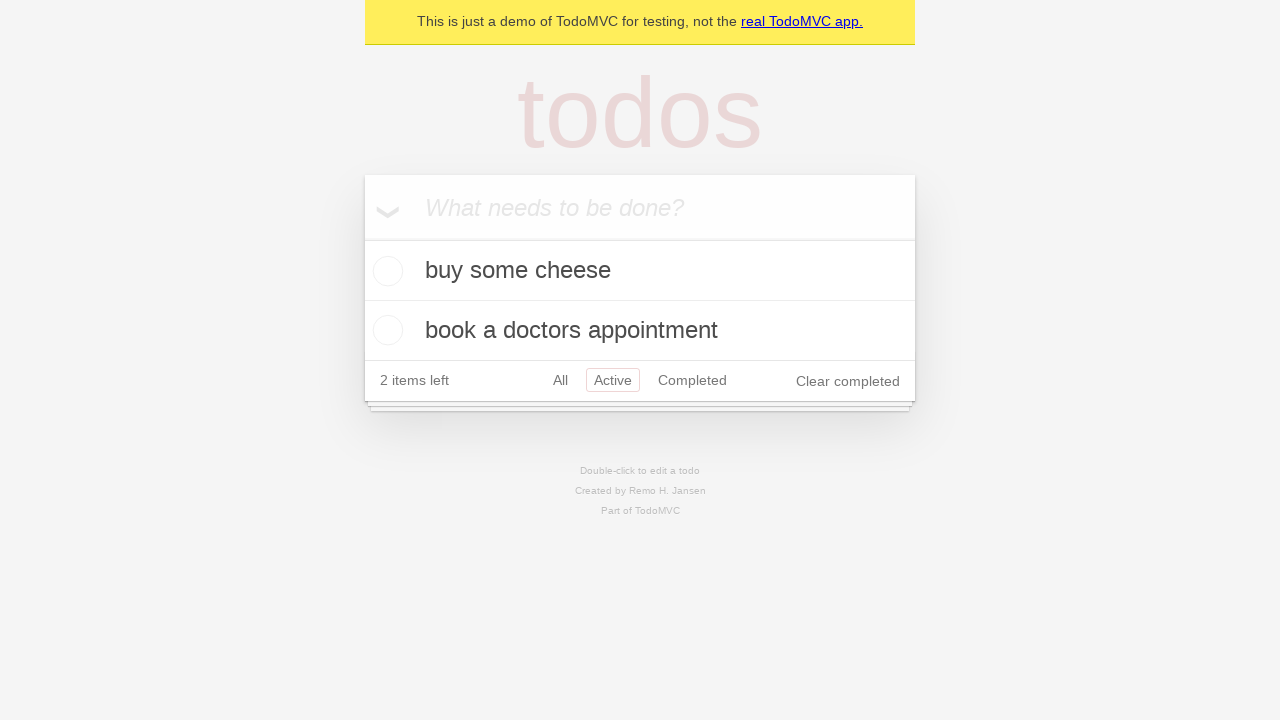

Clicked Completed filter to display only completed items at (692, 380) on internal:role=link[name="Completed"i]
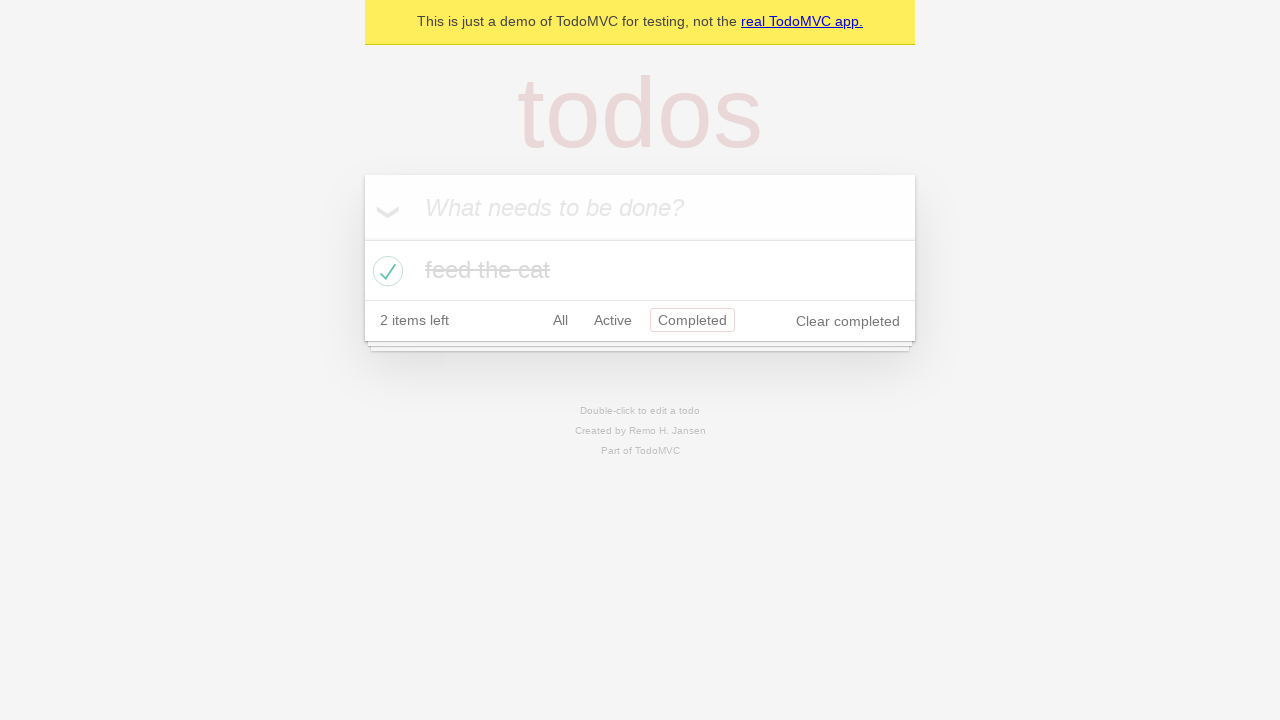

Clicked All filter to display all todo items at (560, 320) on internal:role=link[name="All"i]
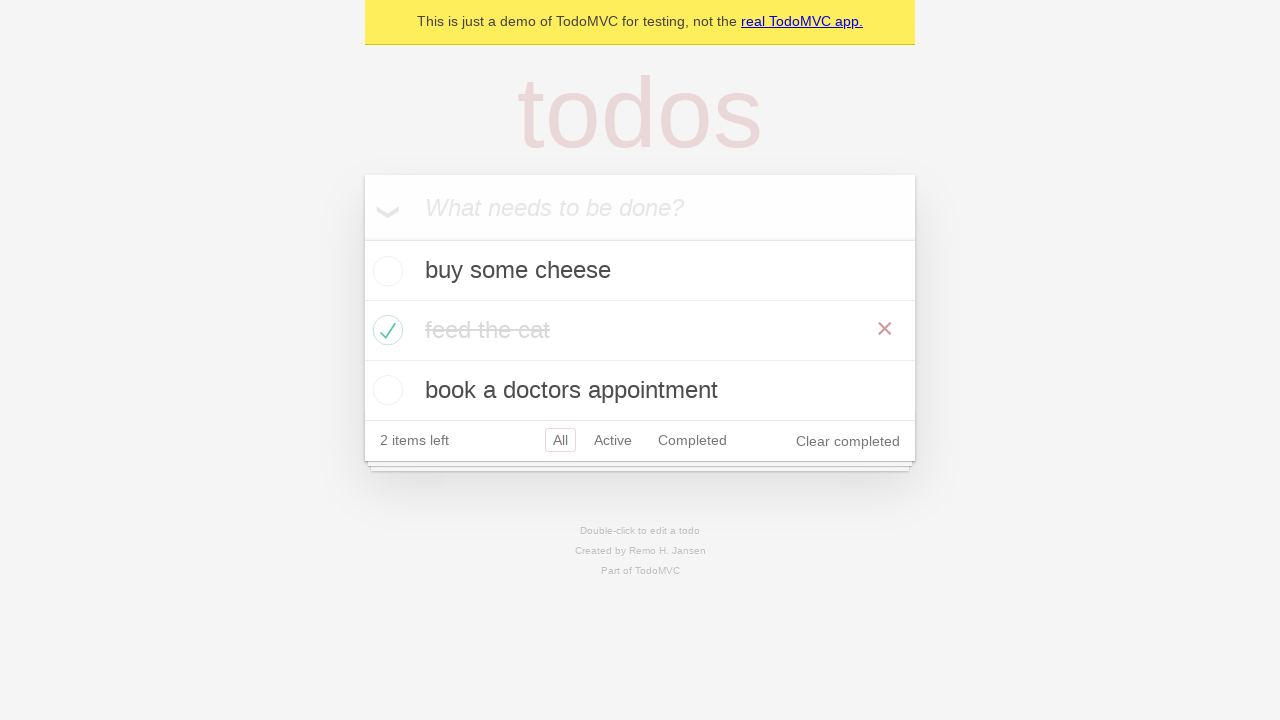

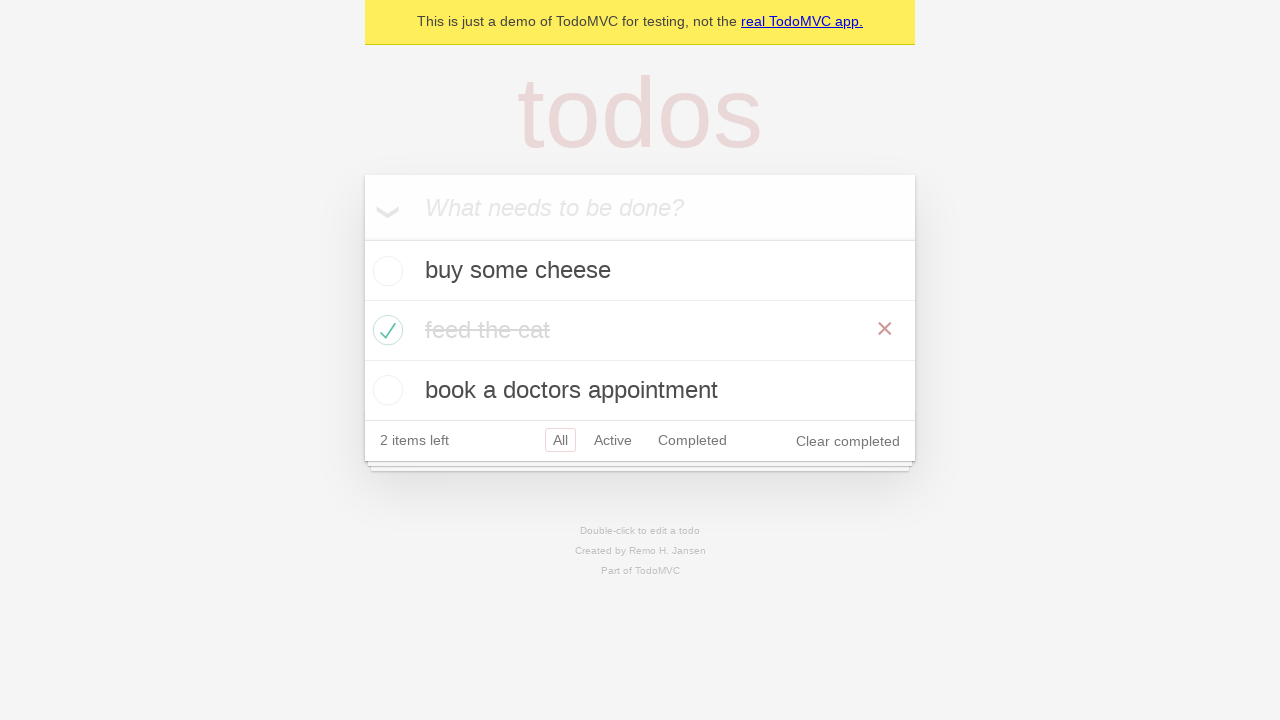